Tests iframe interaction on Rediff.com by filling a search query in a money widget iframe, clicking submit, and verifying the search results in a popup window.

Starting URL: https://rediff.com

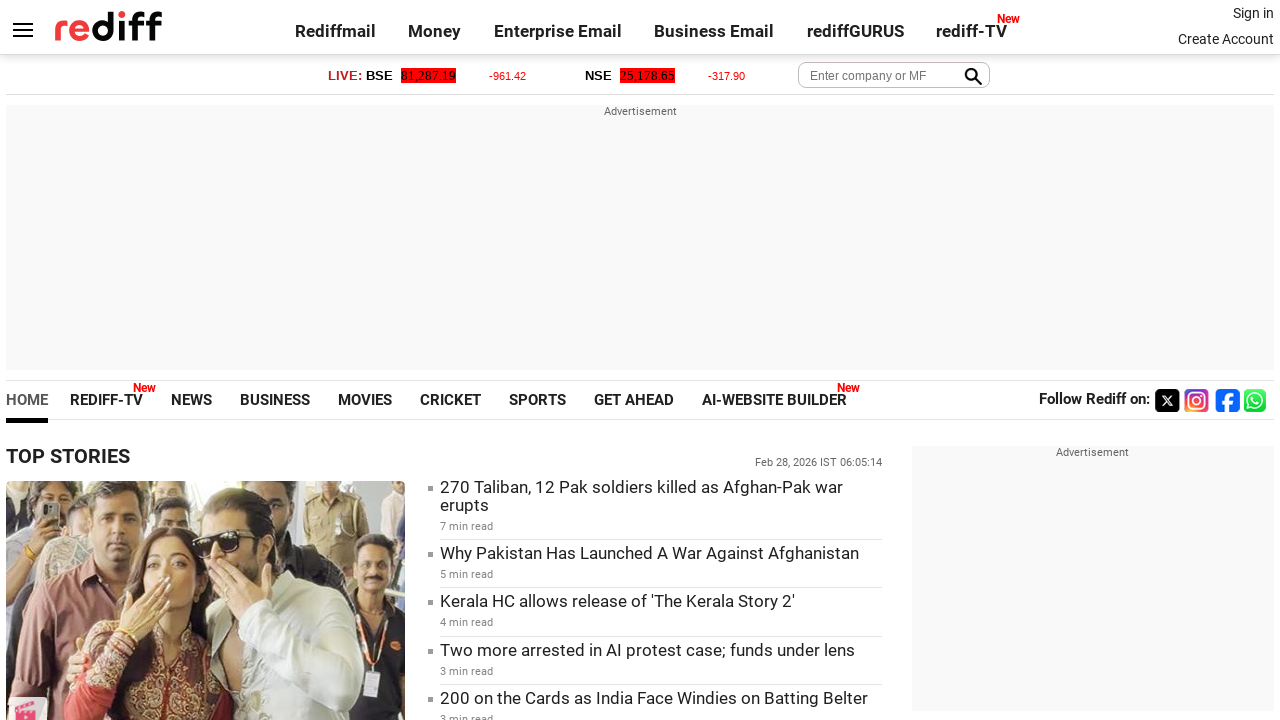

Page loaded and DOM content ready
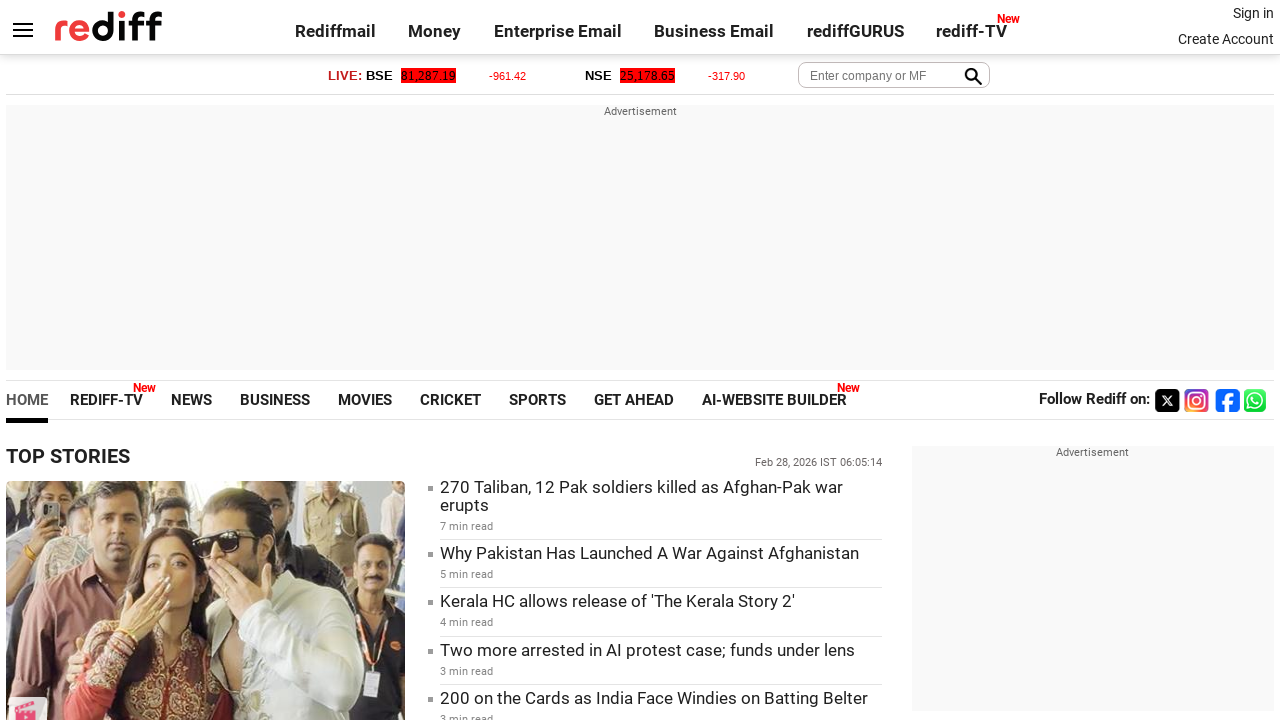

Located money widget iframe
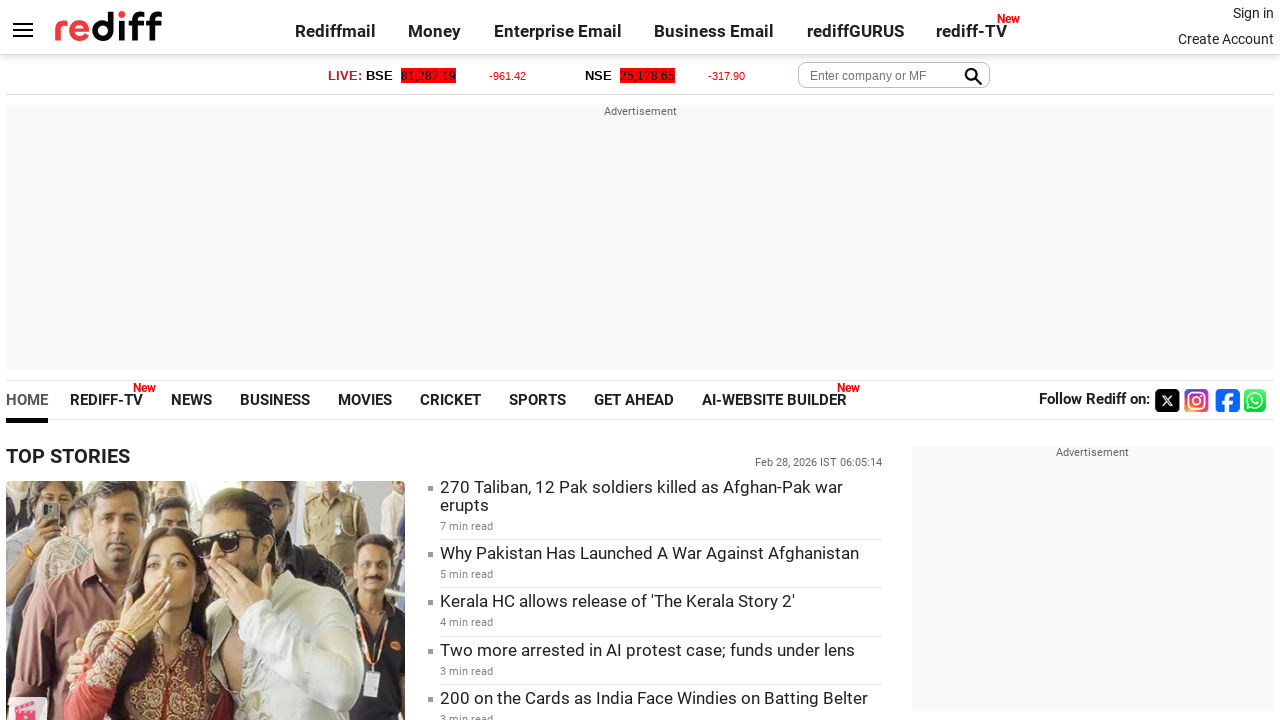

Filled search query 'Capital First Ltd.' in iframe on iframe#moneyiframe >> internal:control=enter-frame >> #query
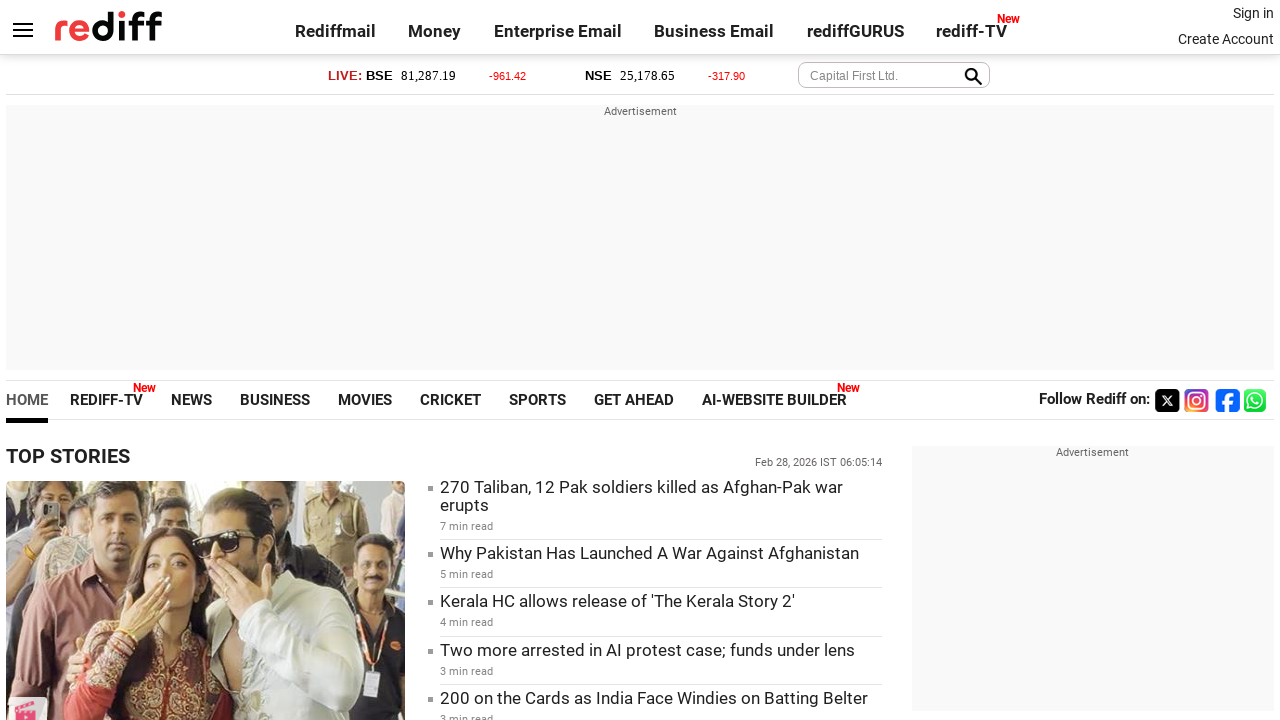

Clicked submit button in iframe at (969, 76) on iframe#moneyiframe >> internal:control=enter-frame >> input[type='submit']
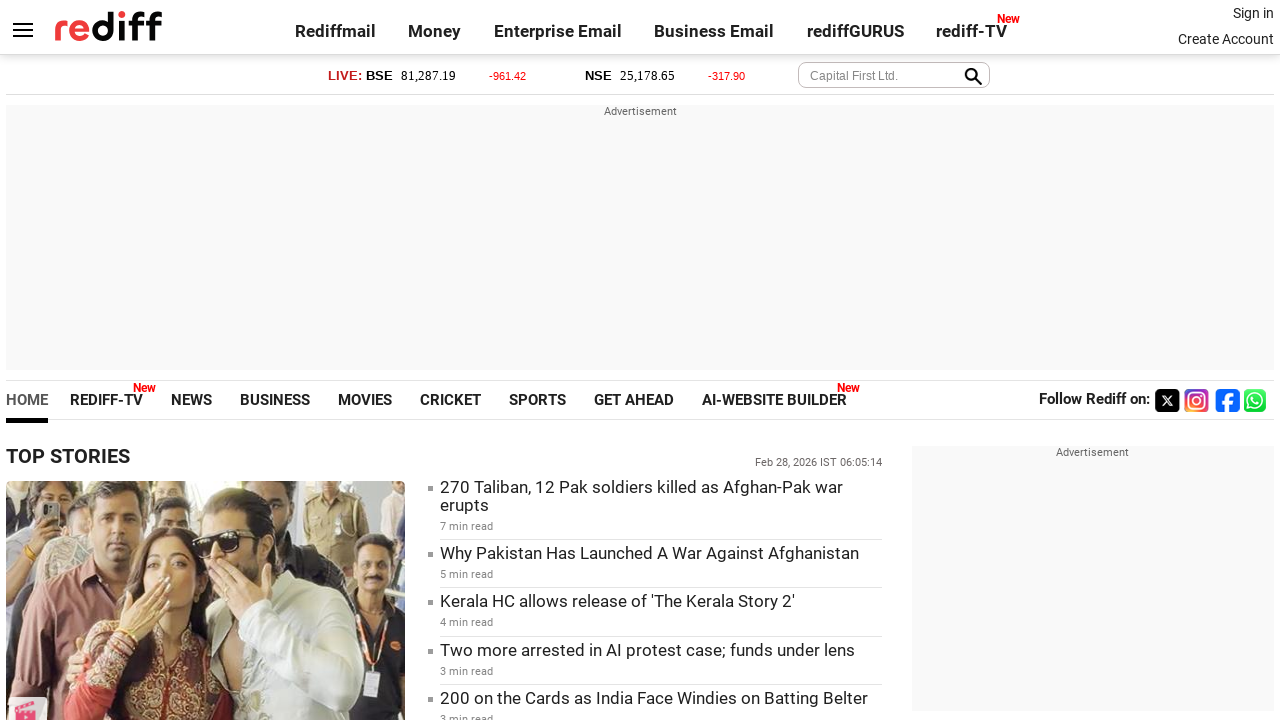

Popup window opened with search results
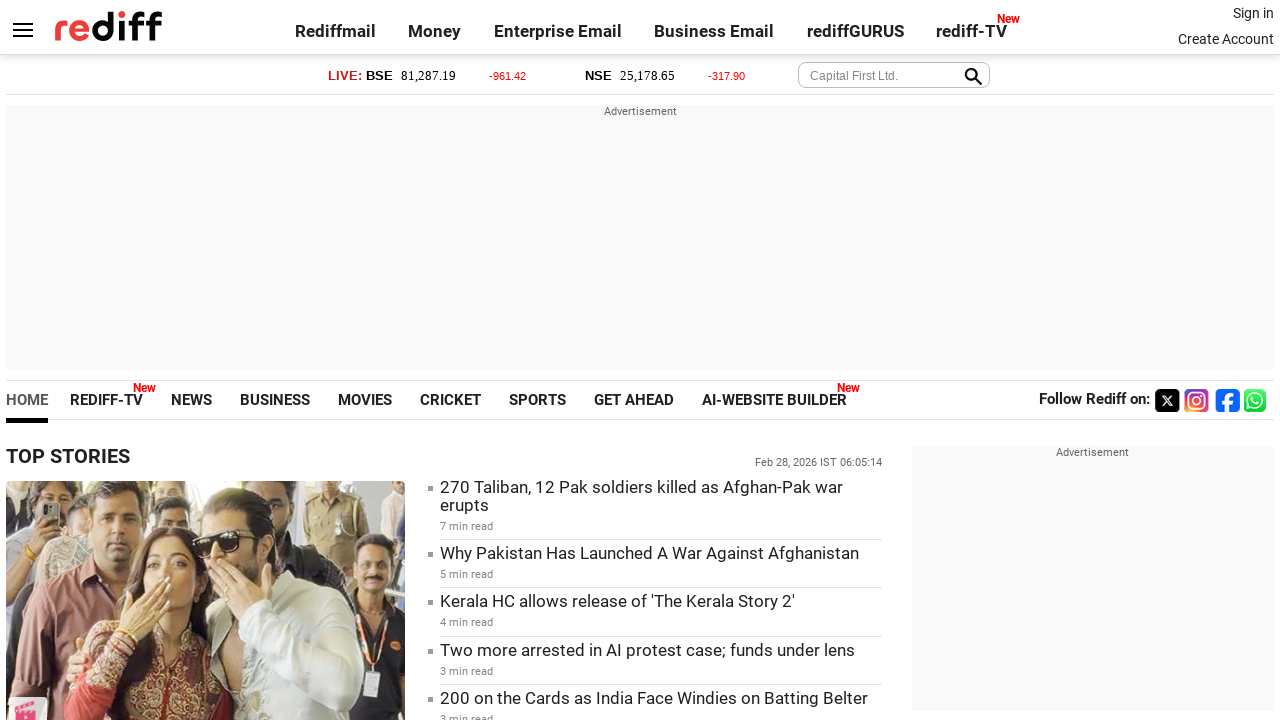

Popup page loaded and DOM content ready
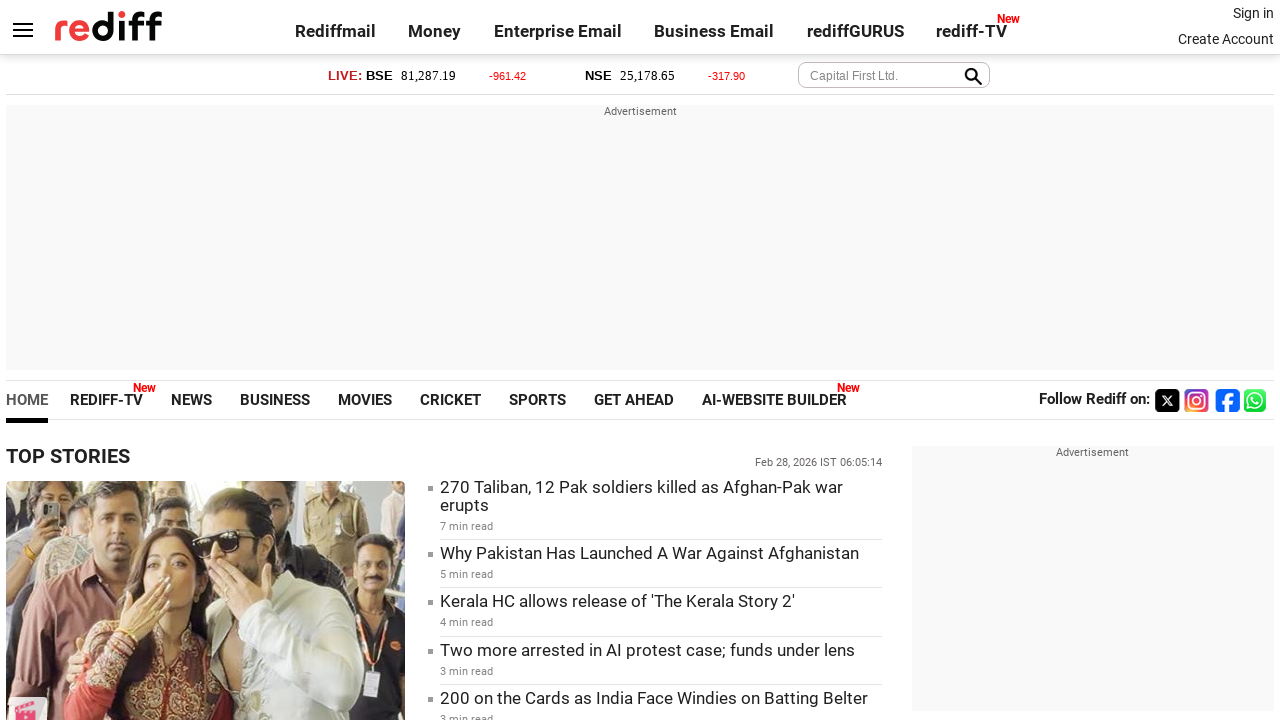

Search results element '#for_BSE' found in popup
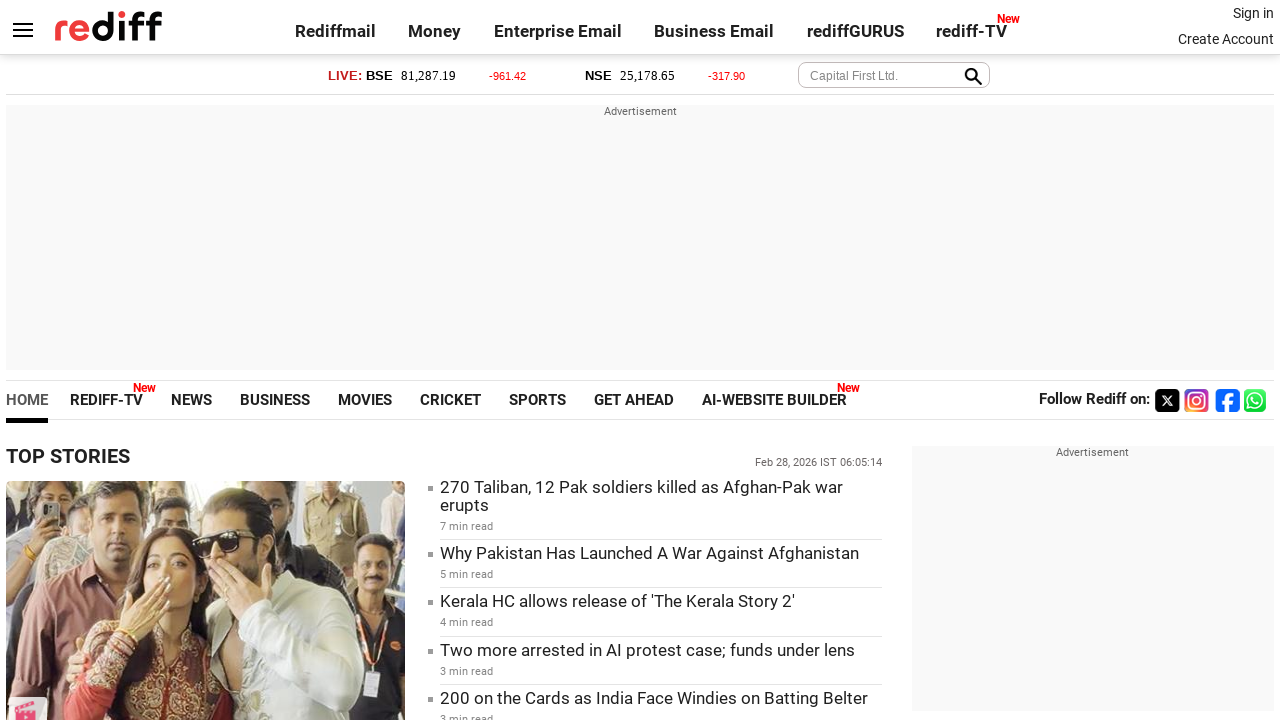

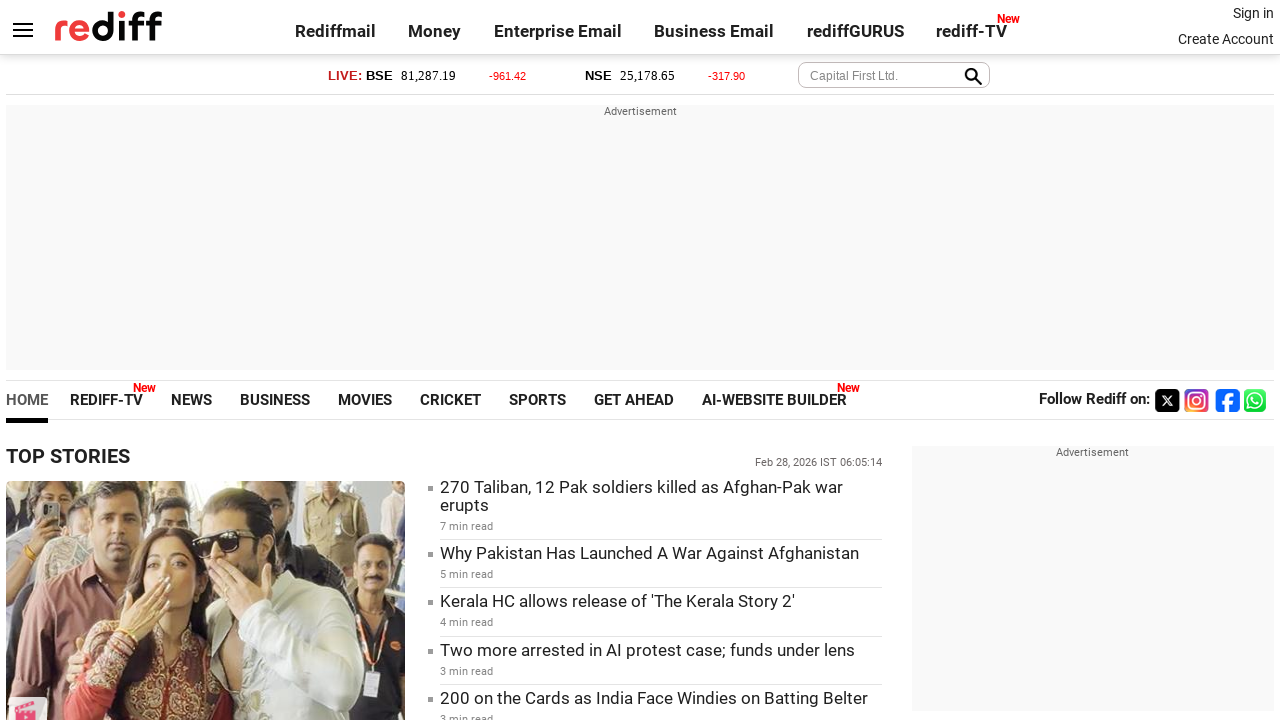